Solves a math problem by extracting a value from an element attribute, calculating the result, filling it in a form, checking checkboxes, and submitting

Starting URL: http://suninjuly.github.io/get_attribute.html

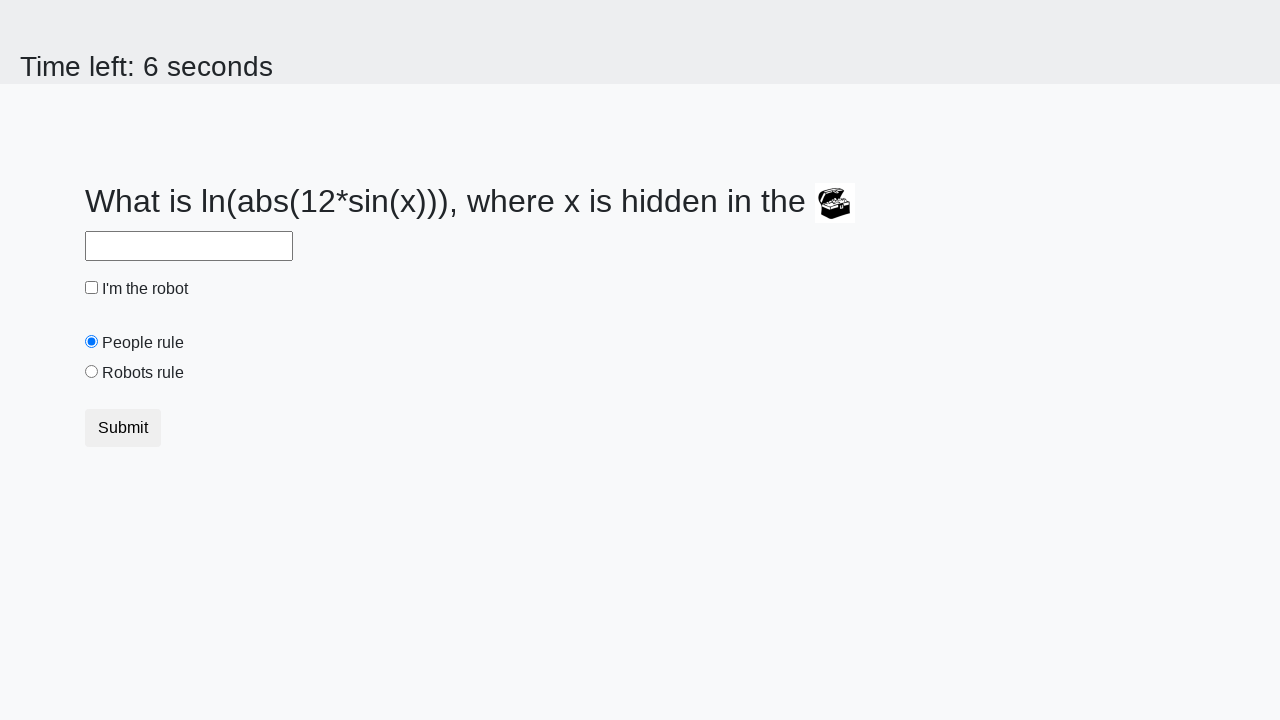

Located treasure element
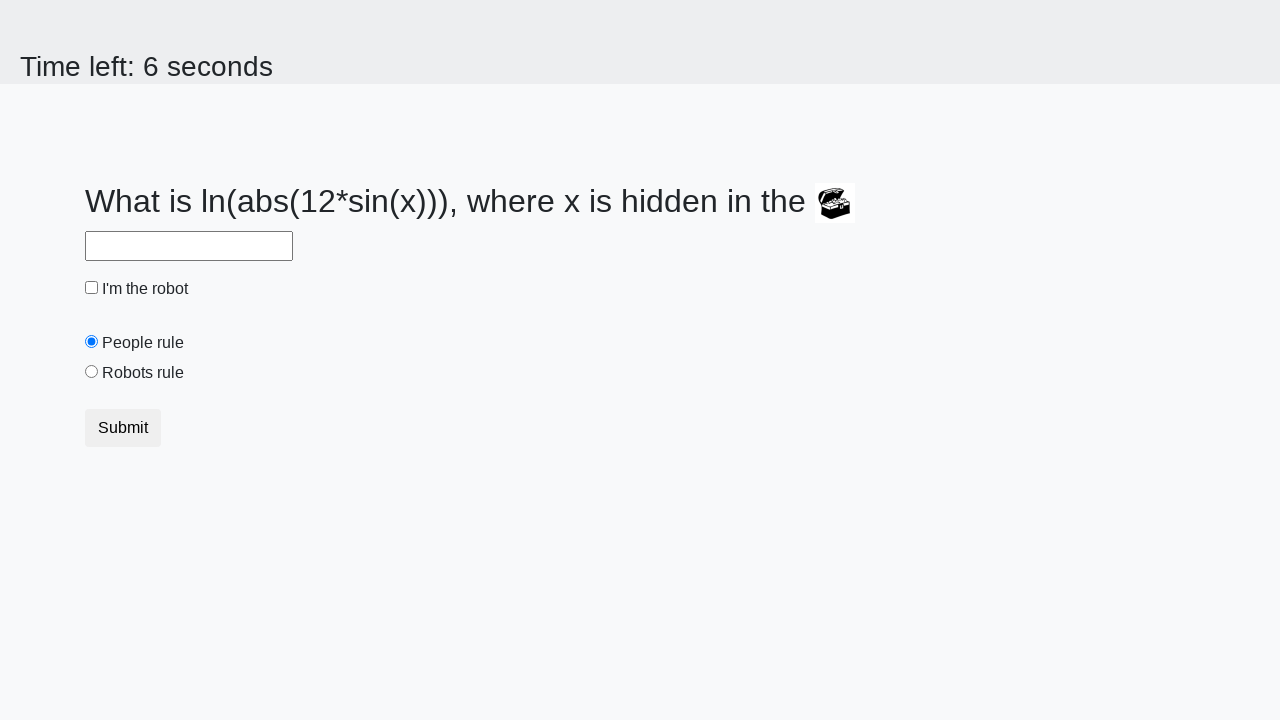

Extracted valuex attribute from treasure element: 43
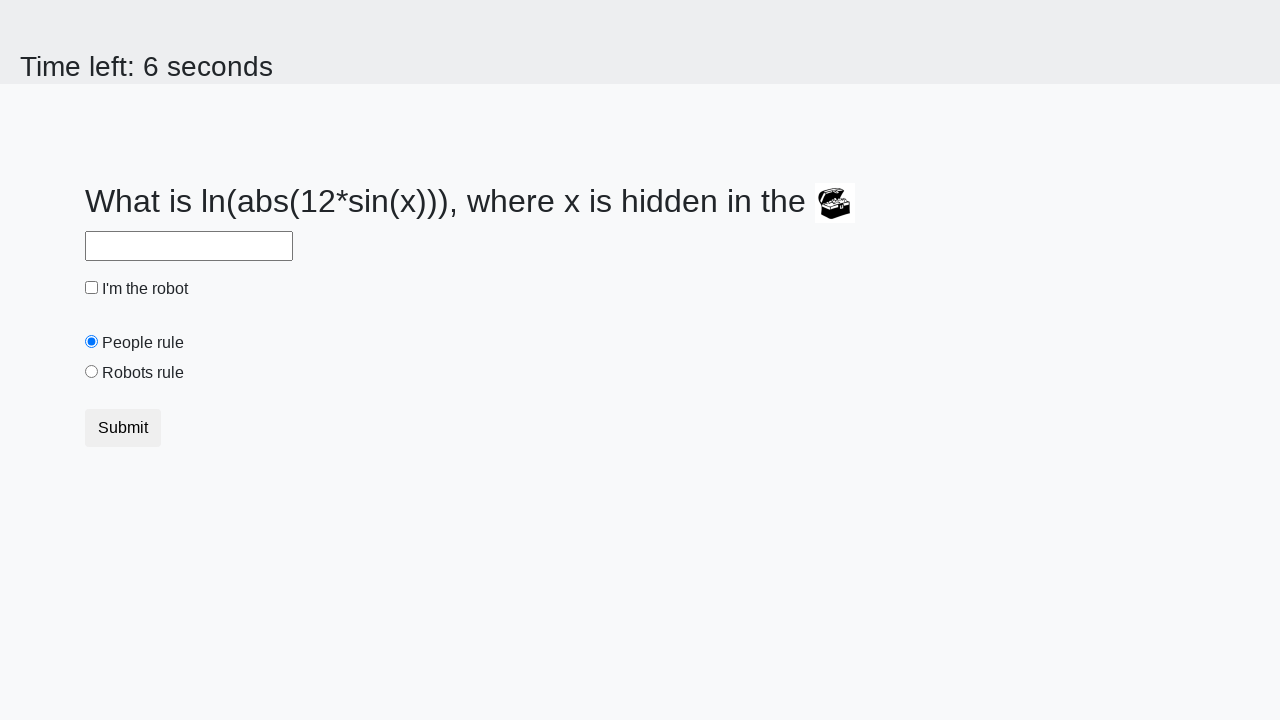

Calculated math result: 2.3007130329368963
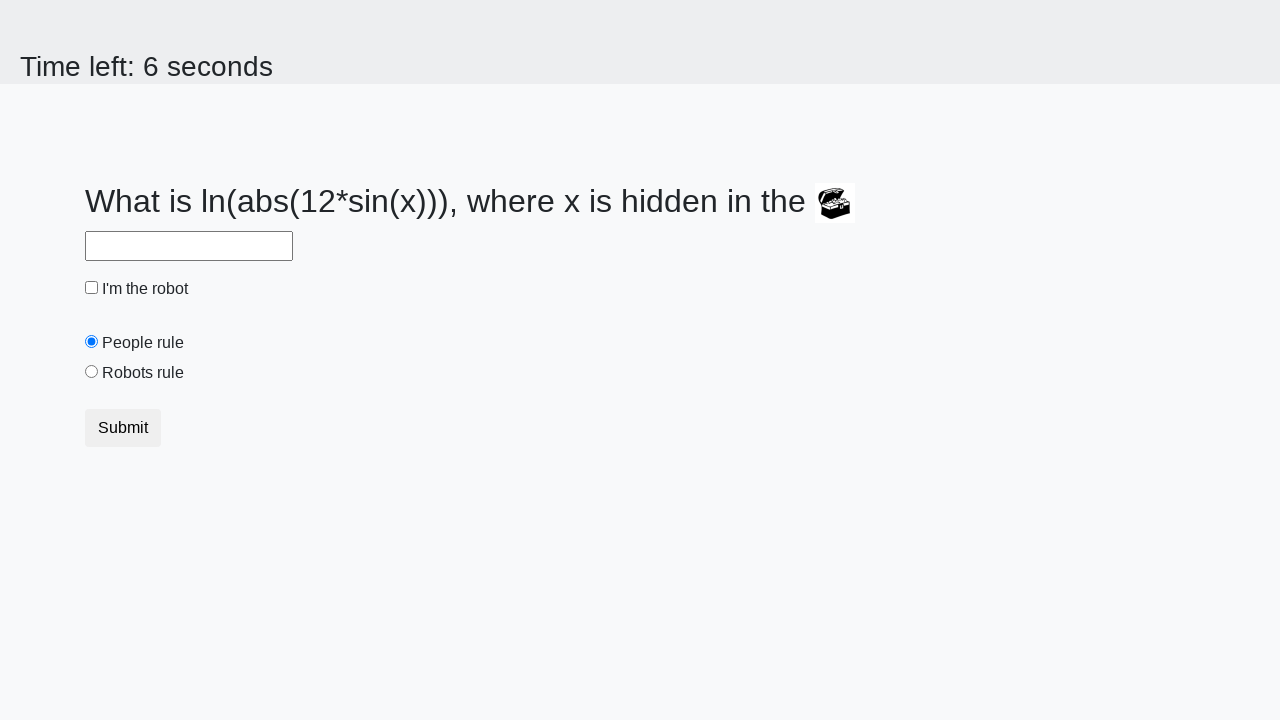

Filled answer field with calculated value: 2.3007130329368963 on #answer
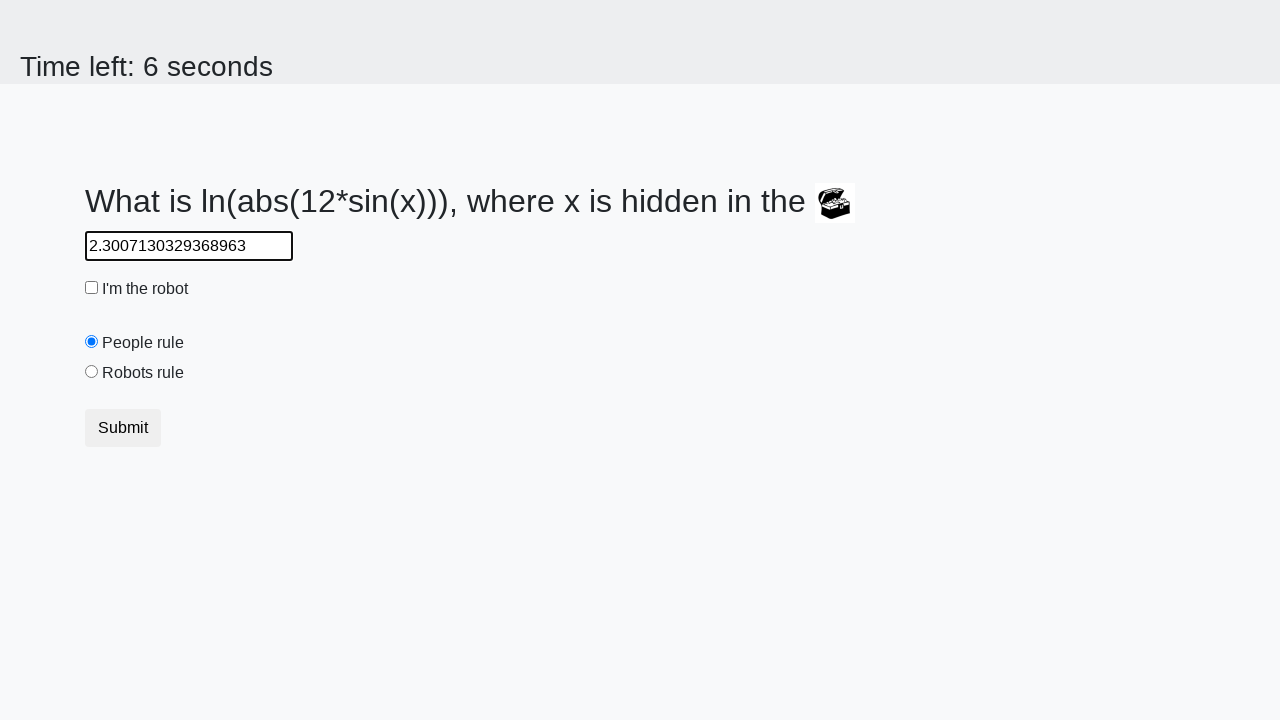

Checked the robot checkbox at (92, 288) on #robotCheckbox
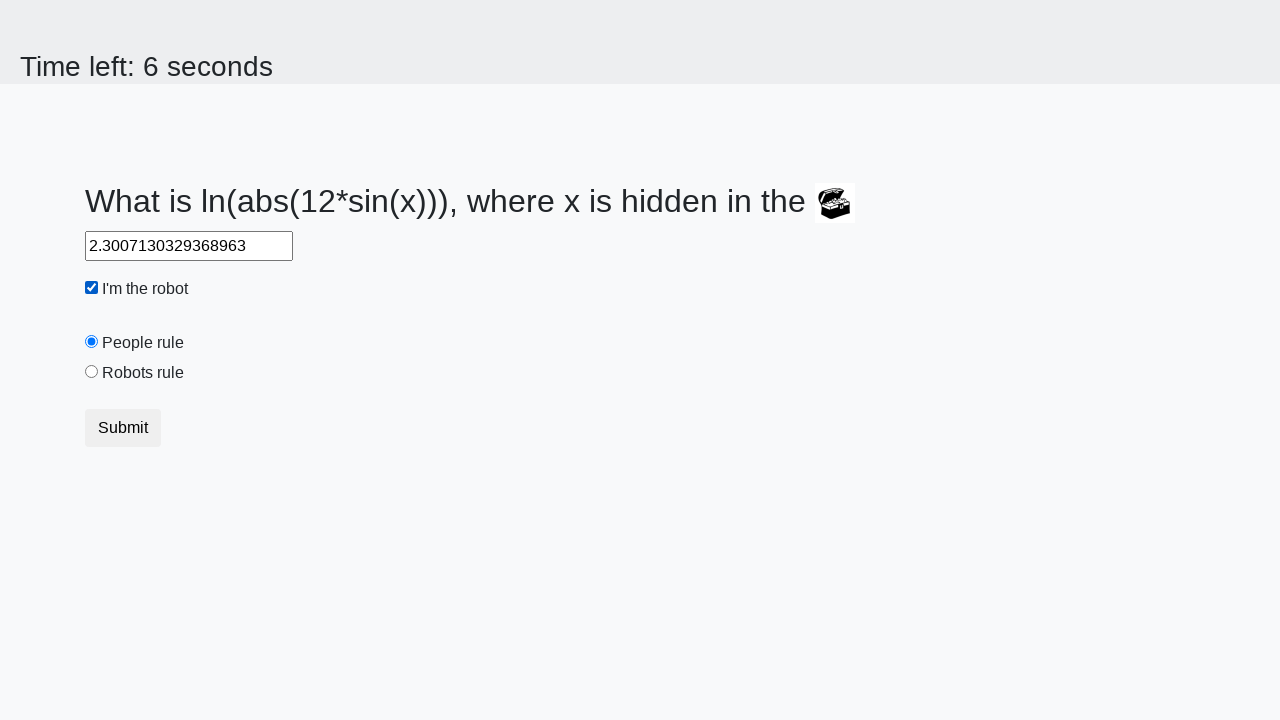

Selected the robots rule radio button at (92, 372) on #robotsRule
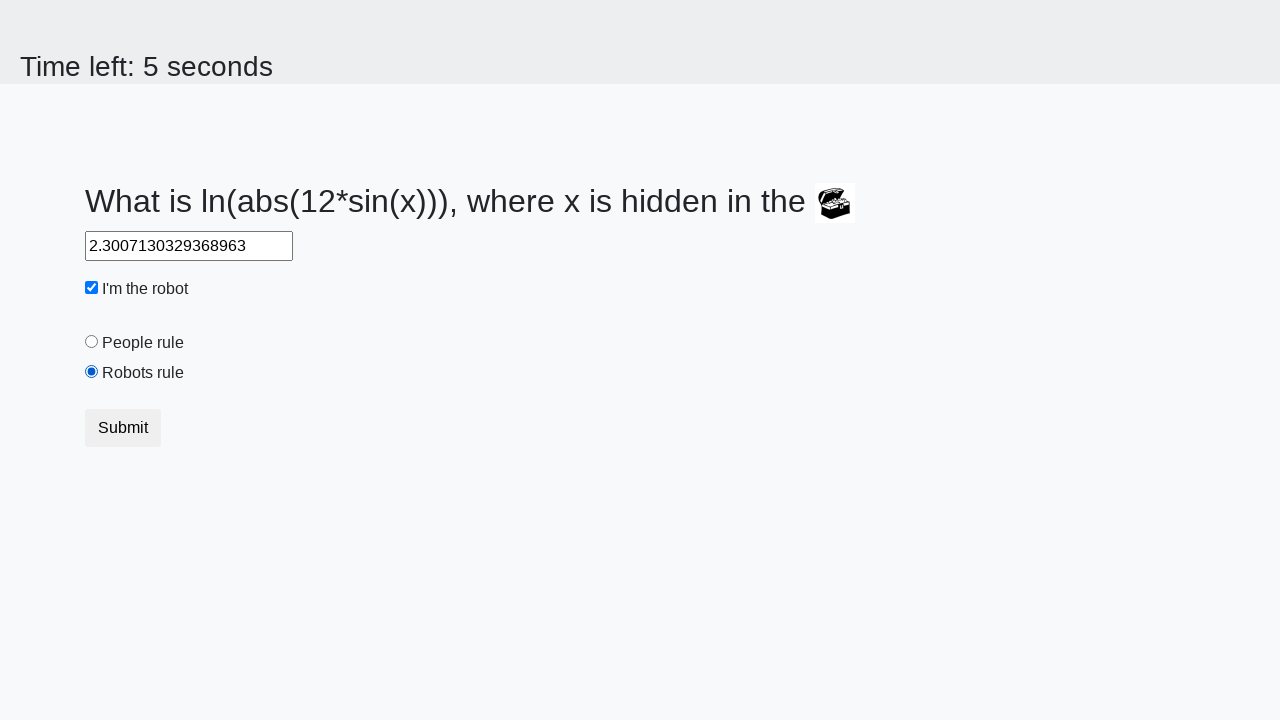

Submitted the form at (123, 428) on button.btn
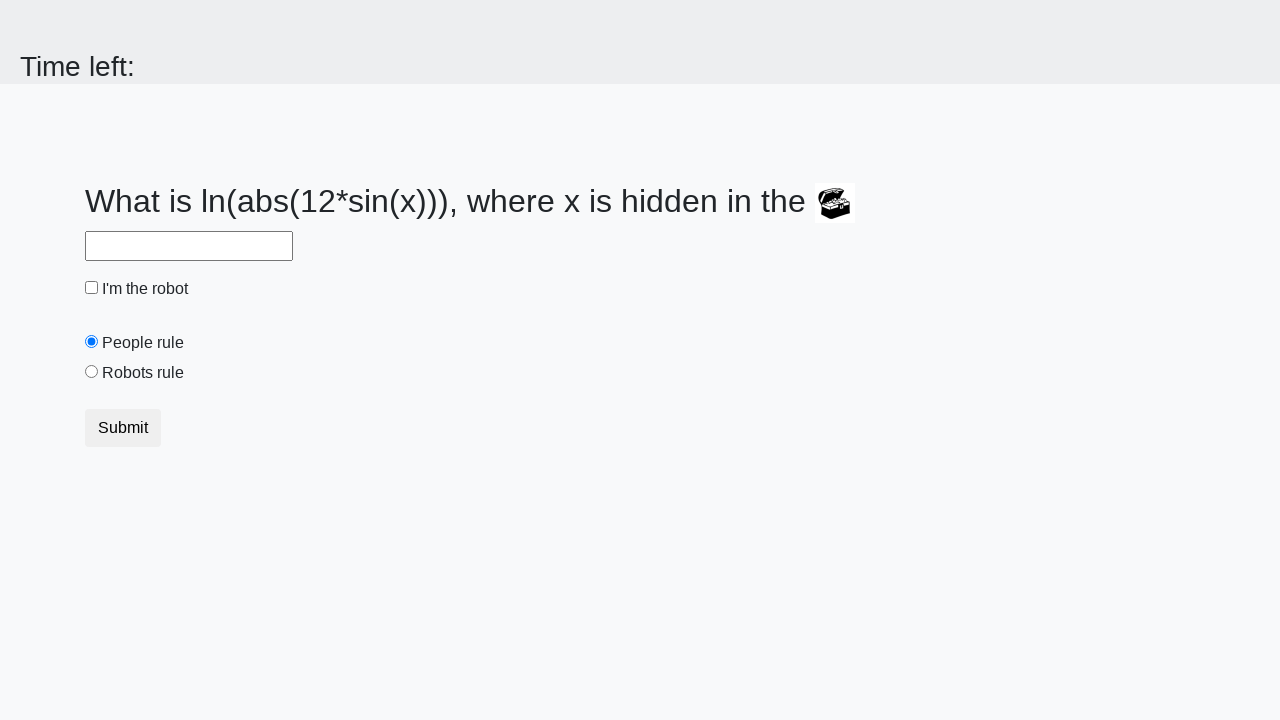

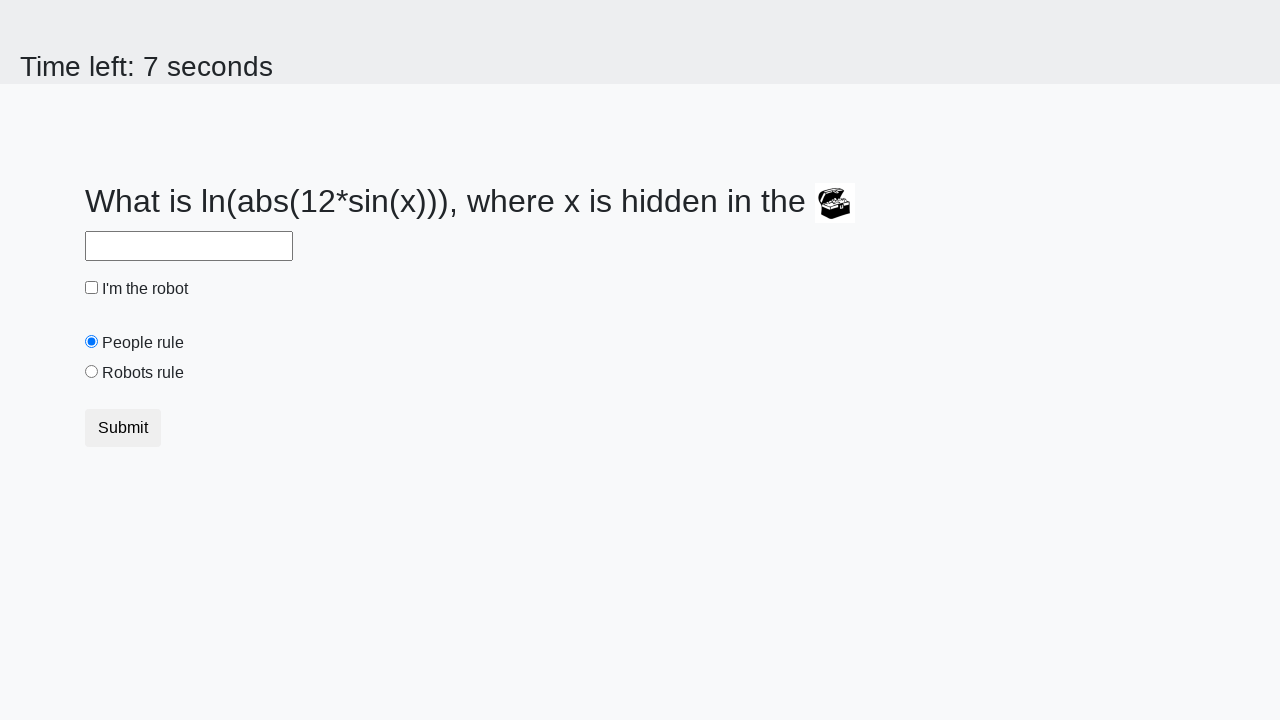